Tests navigation to the "add book" section by clicking the add book button and verifying the add new book button becomes visible

Starting URL: https://tap-ht24-testverktyg.github.io/exam-template/

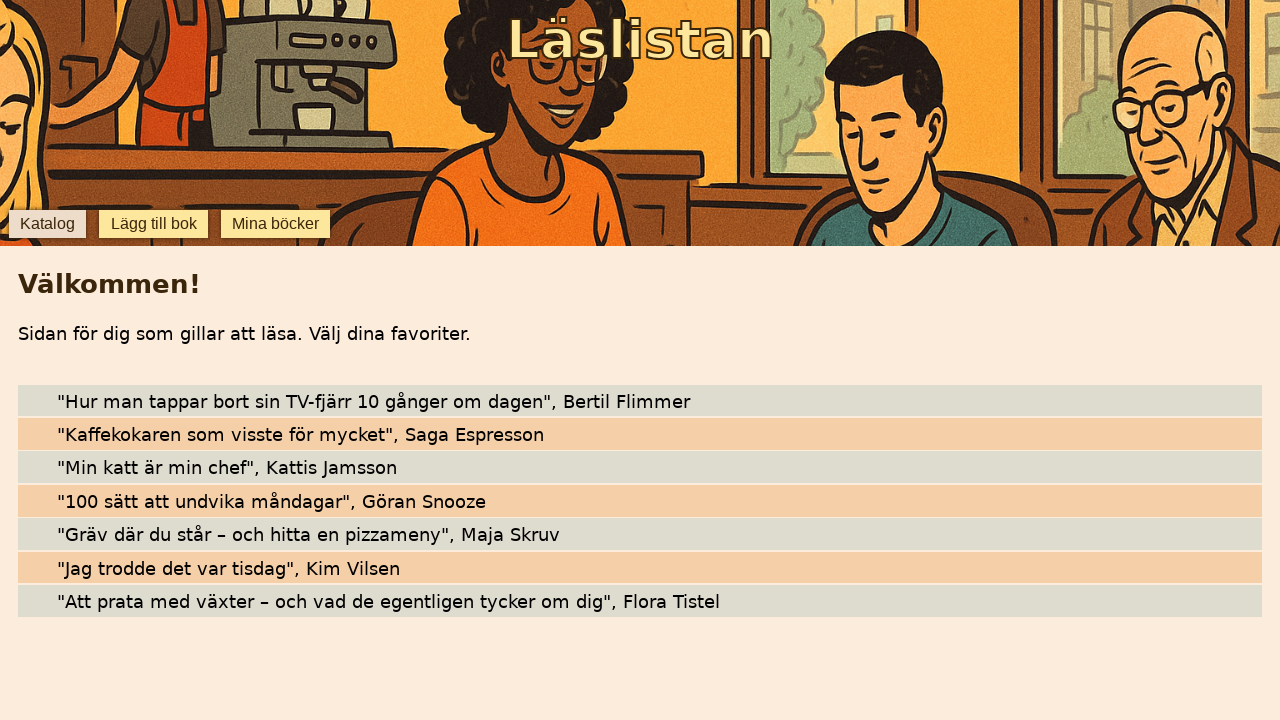

Clicked 'lägg till bok' button to navigate to add book section at (154, 224) on internal:role=button[name="lägg till bok"i]
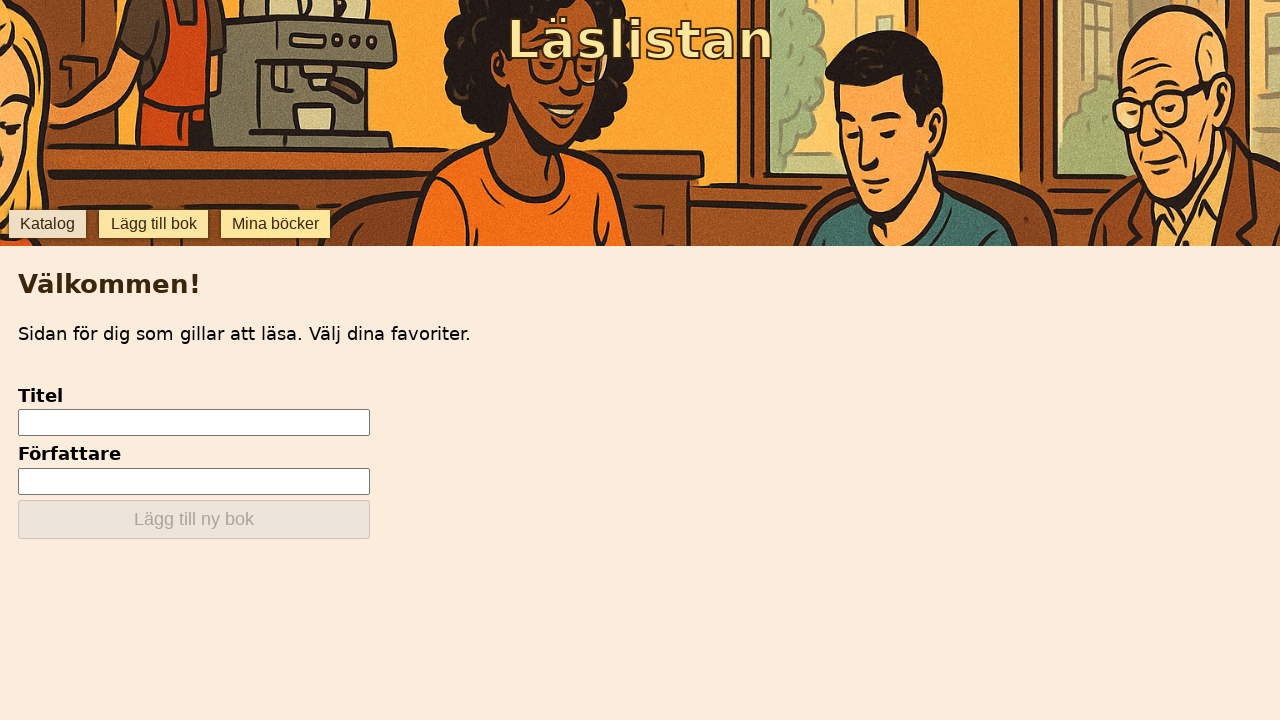

Add new book button became visible, confirming navigation to add book section
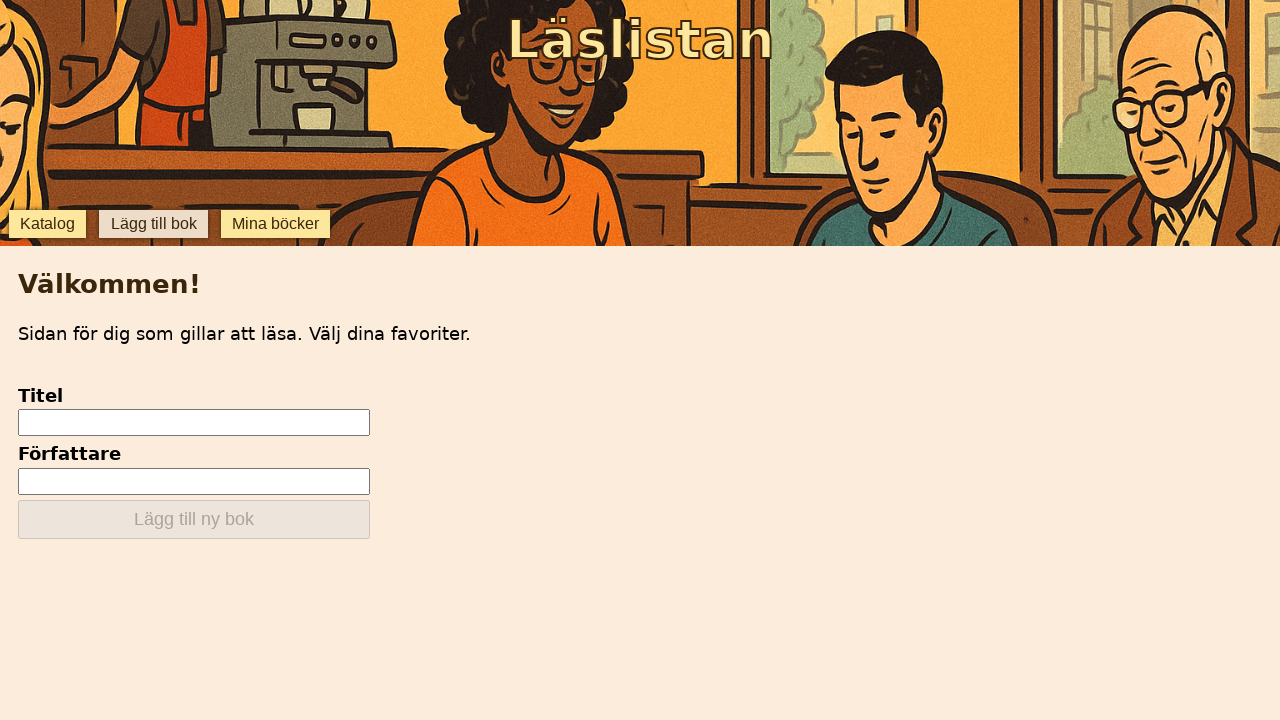

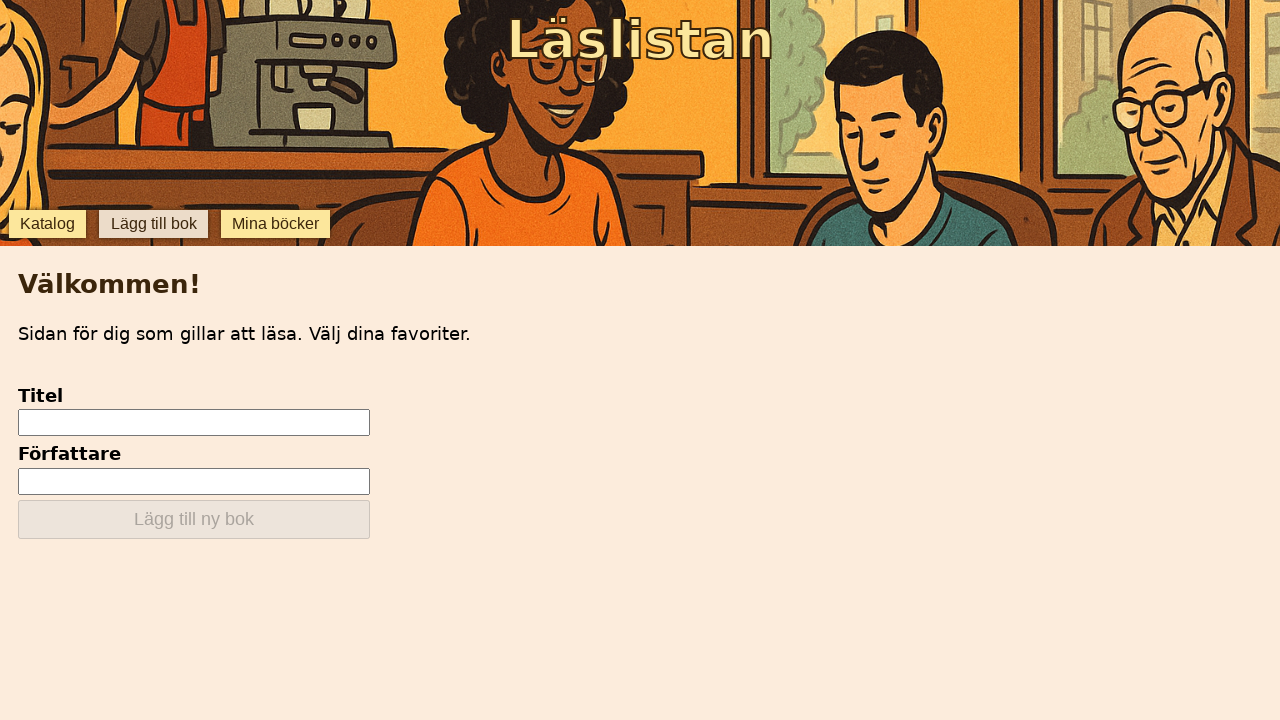